Tests the modal dialog functionality on demoqa.com by opening a small modal and then closing it.

Starting URL: https://demoqa.com/modal-dialogs

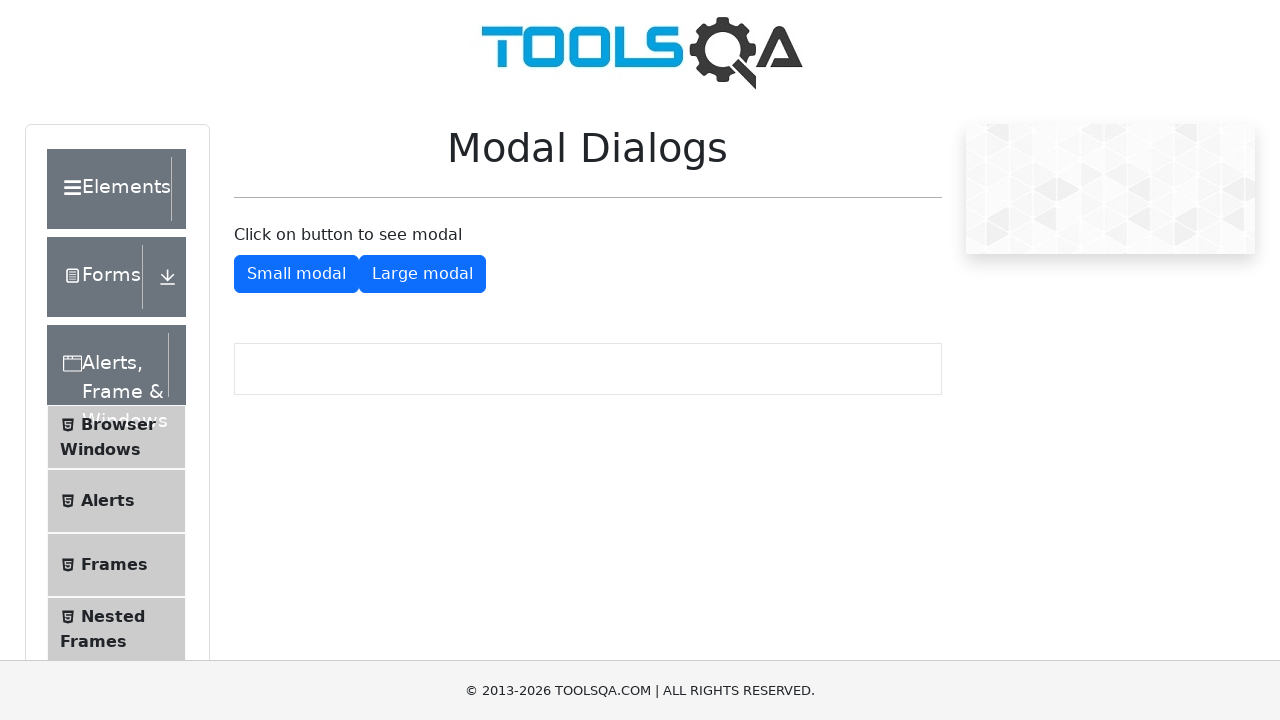

Clicked small modal button to open the modal at (296, 274) on #showSmallModal
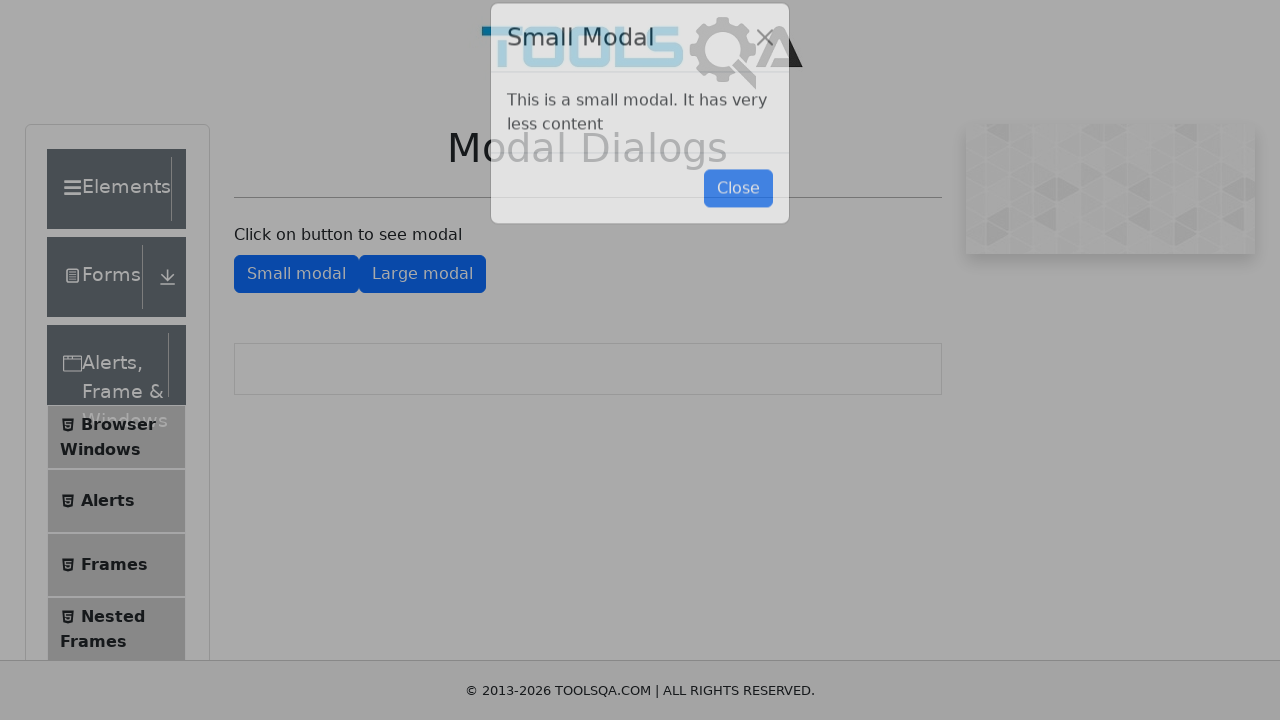

Modal dialog appeared and close button is visible
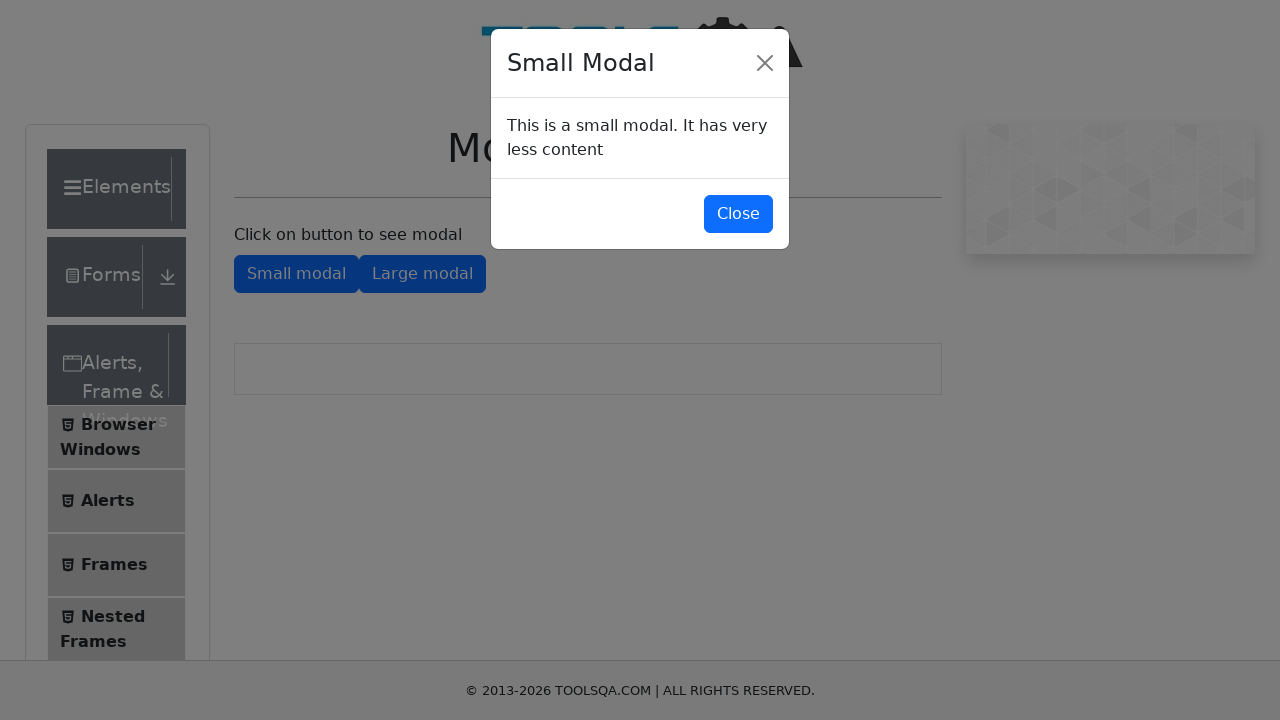

Clicked close button to close the modal at (738, 214) on #closeSmallModal
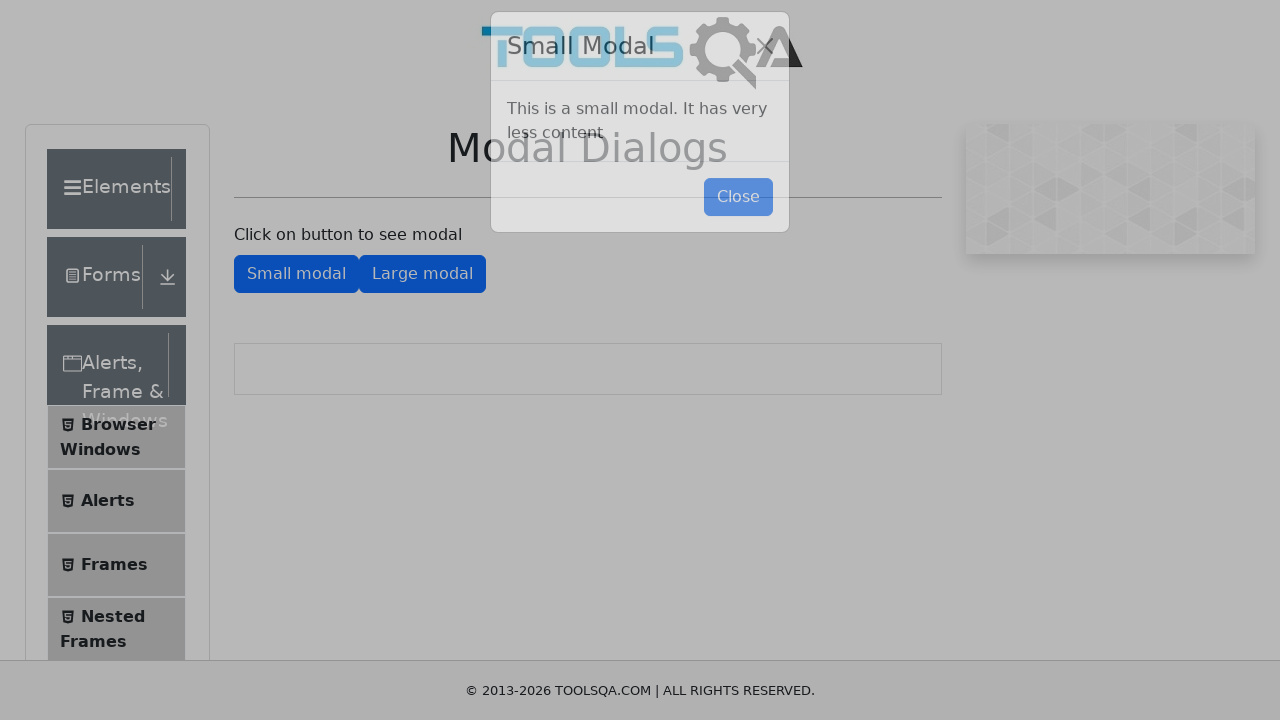

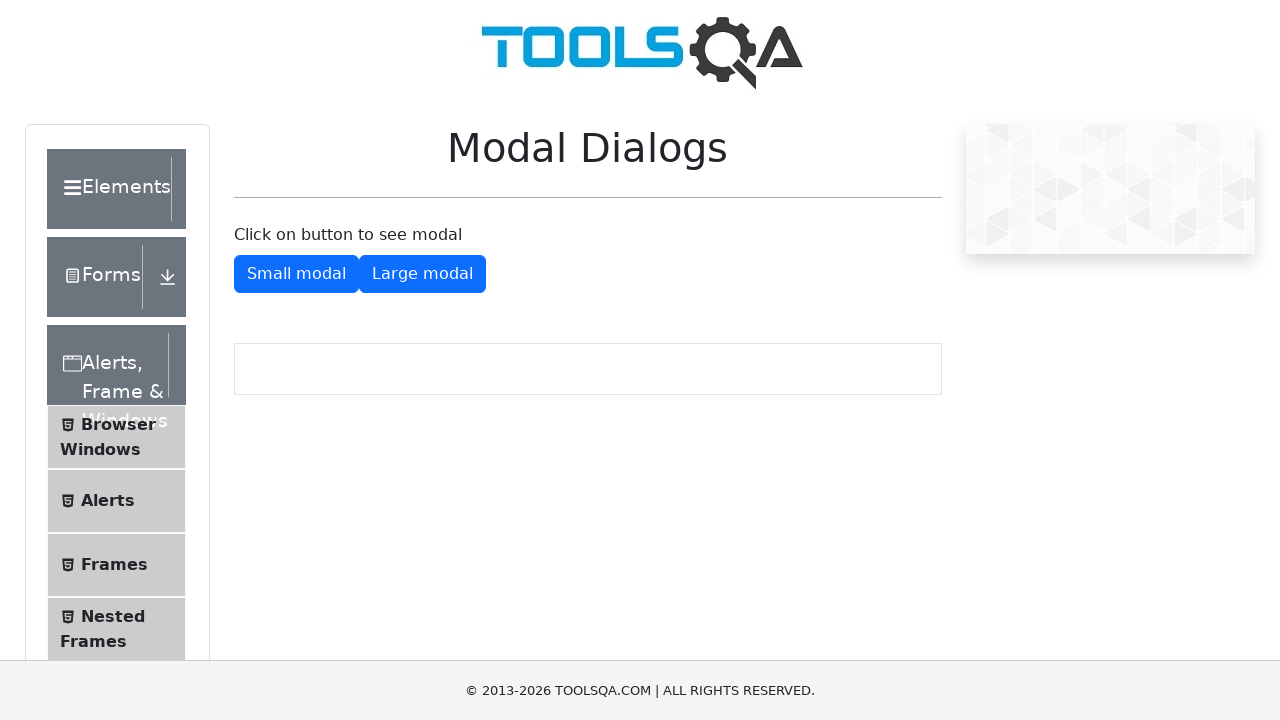